Opens the RedBus website in a mobile emulated view (Galaxy S5 device) to test mobile responsiveness

Starting URL: https://www.redbus.in

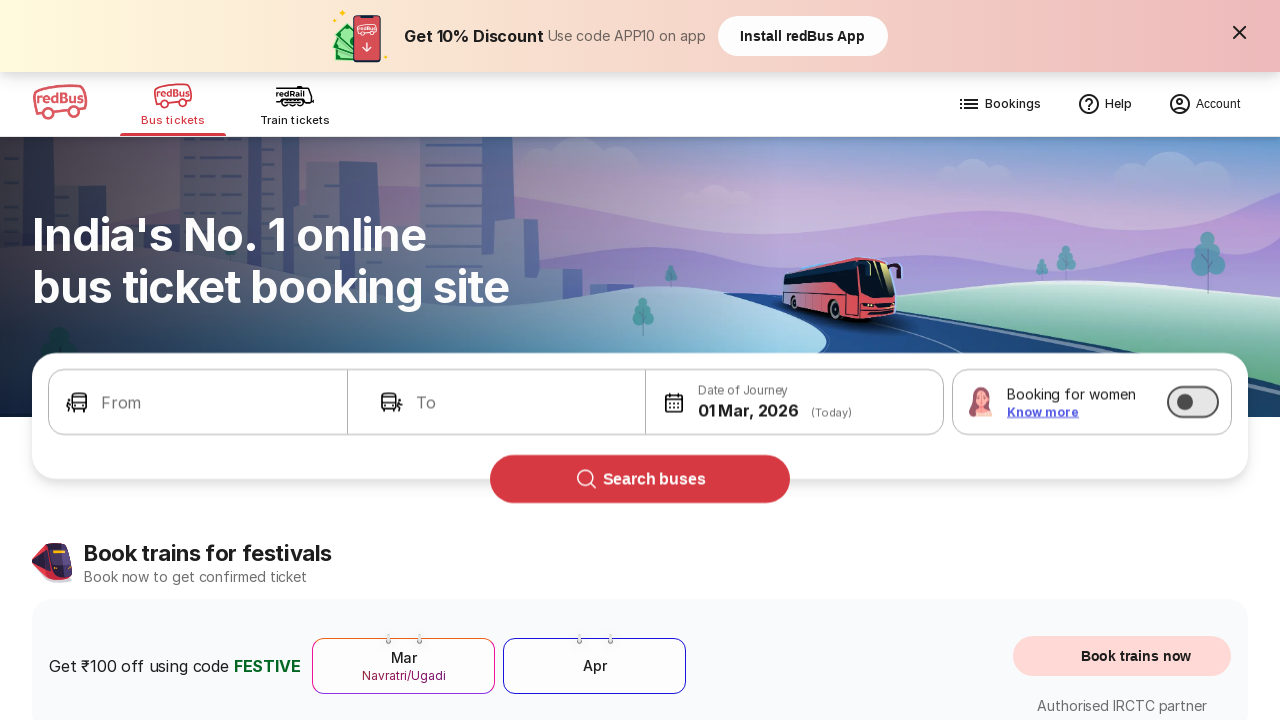

Waited for page DOM to be fully loaded
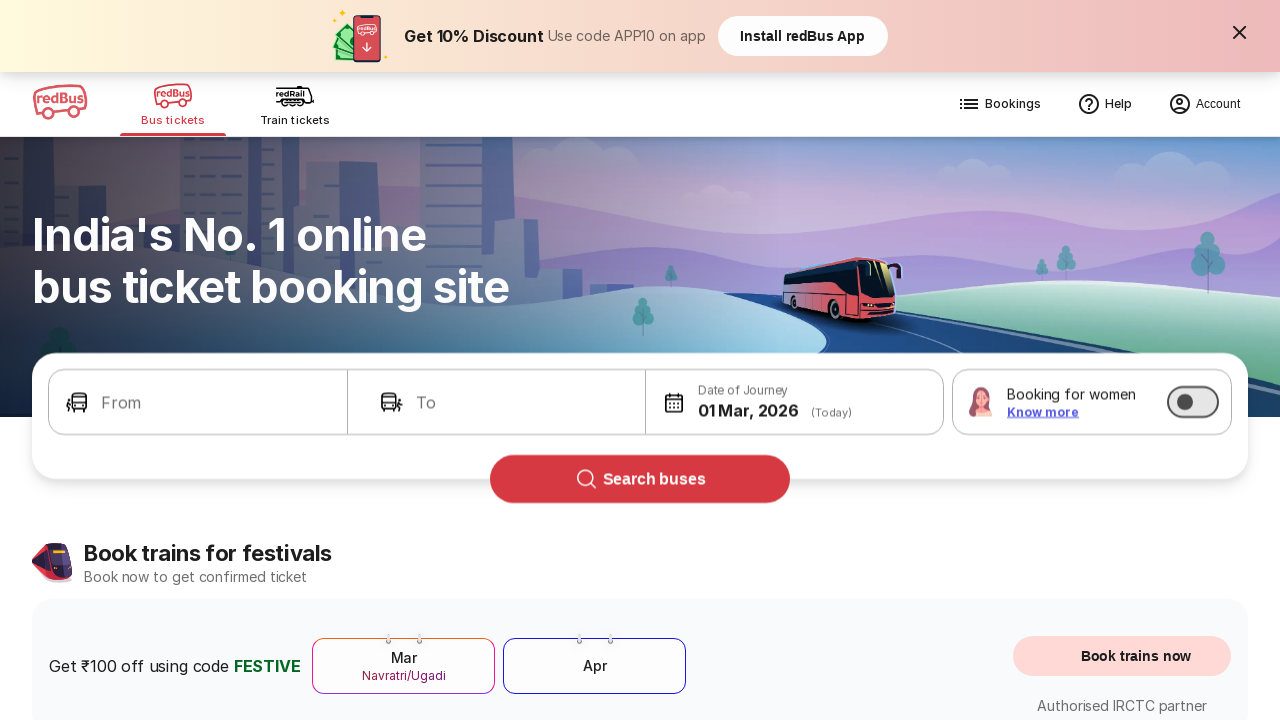

Verified body element is present - RedBus mobile page loaded successfully in Galaxy S5 emulation
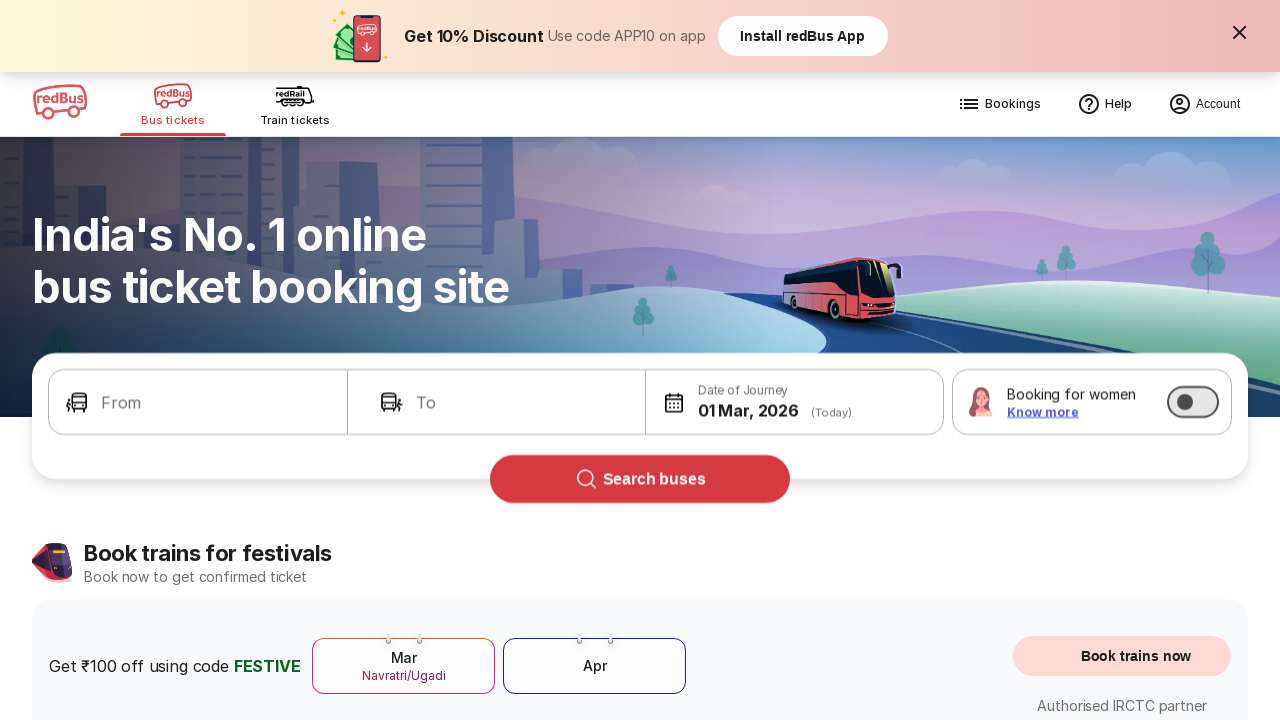

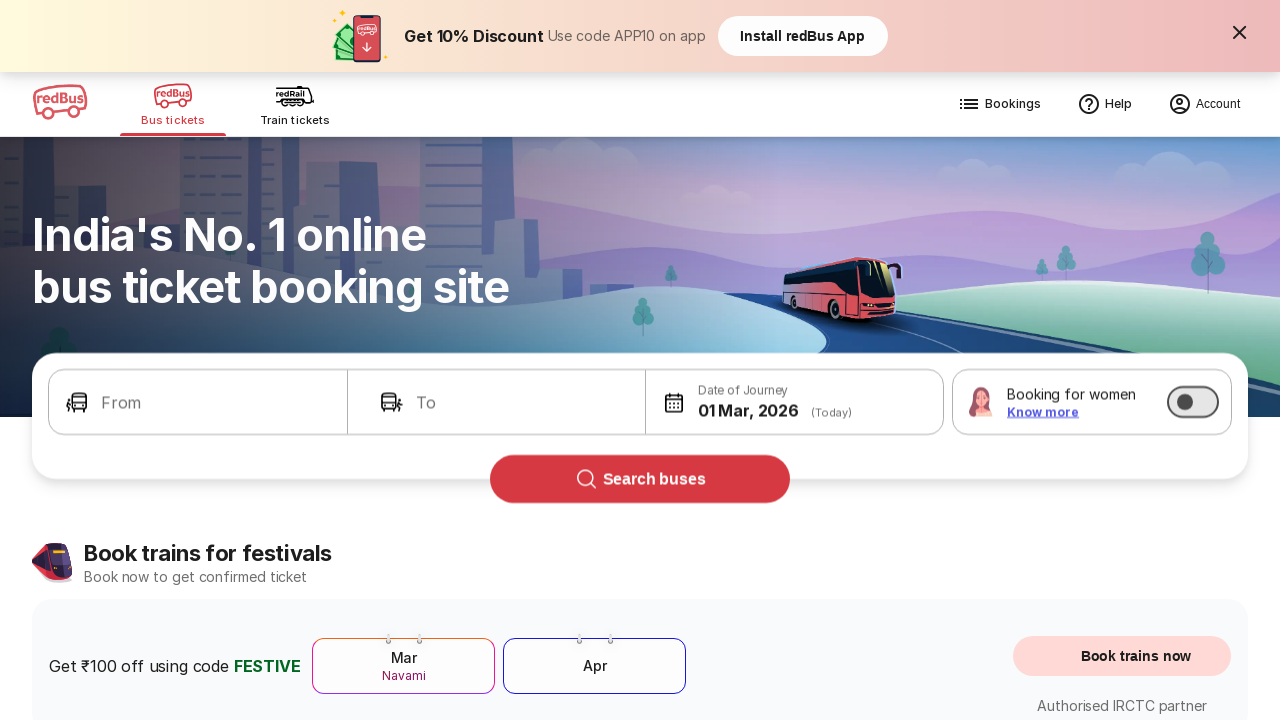